Tests that edits are saved when the input loses focus (blur event)

Starting URL: https://demo.playwright.dev/todomvc

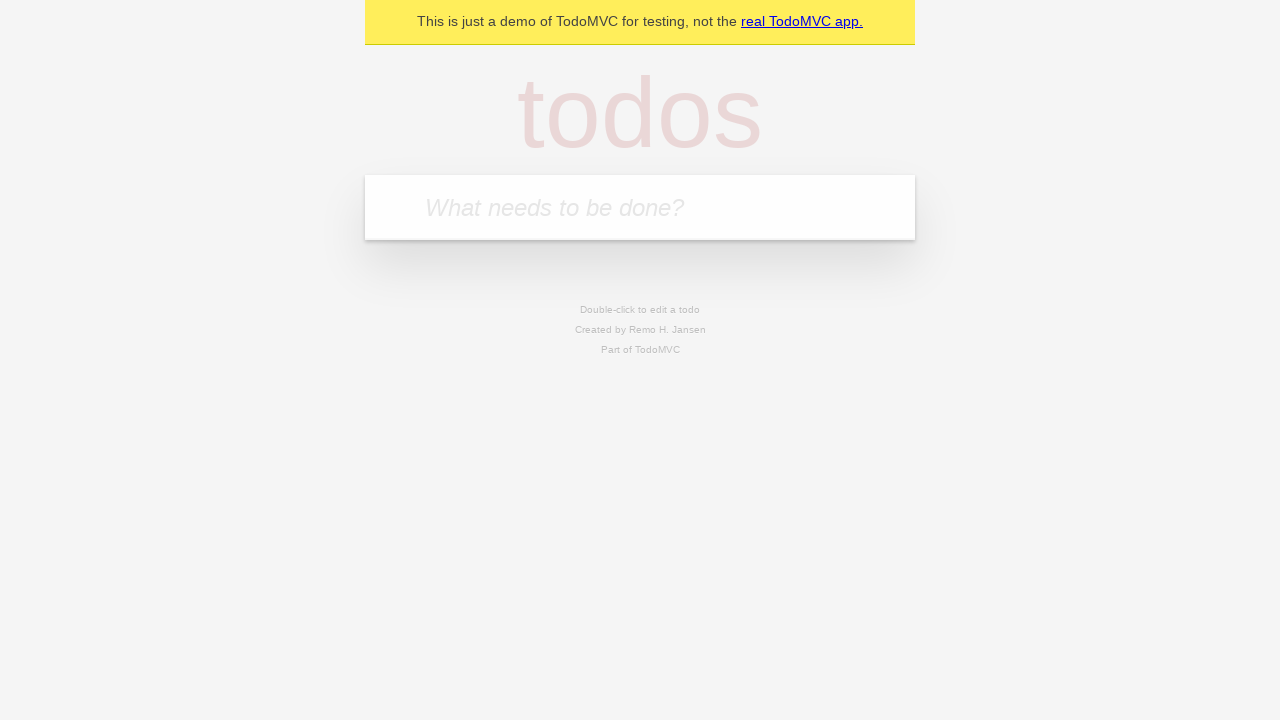

Filled new todo input with 'buy some cheese' on .new-todo
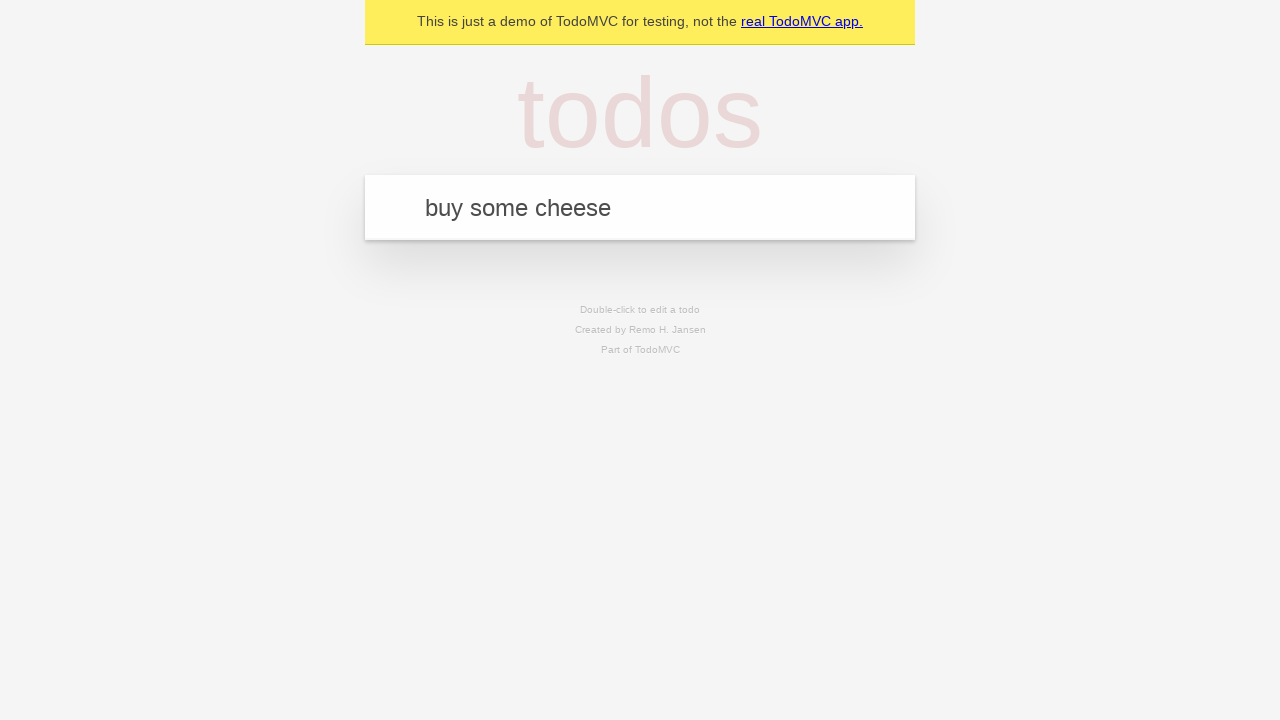

Pressed Enter to create first todo on .new-todo
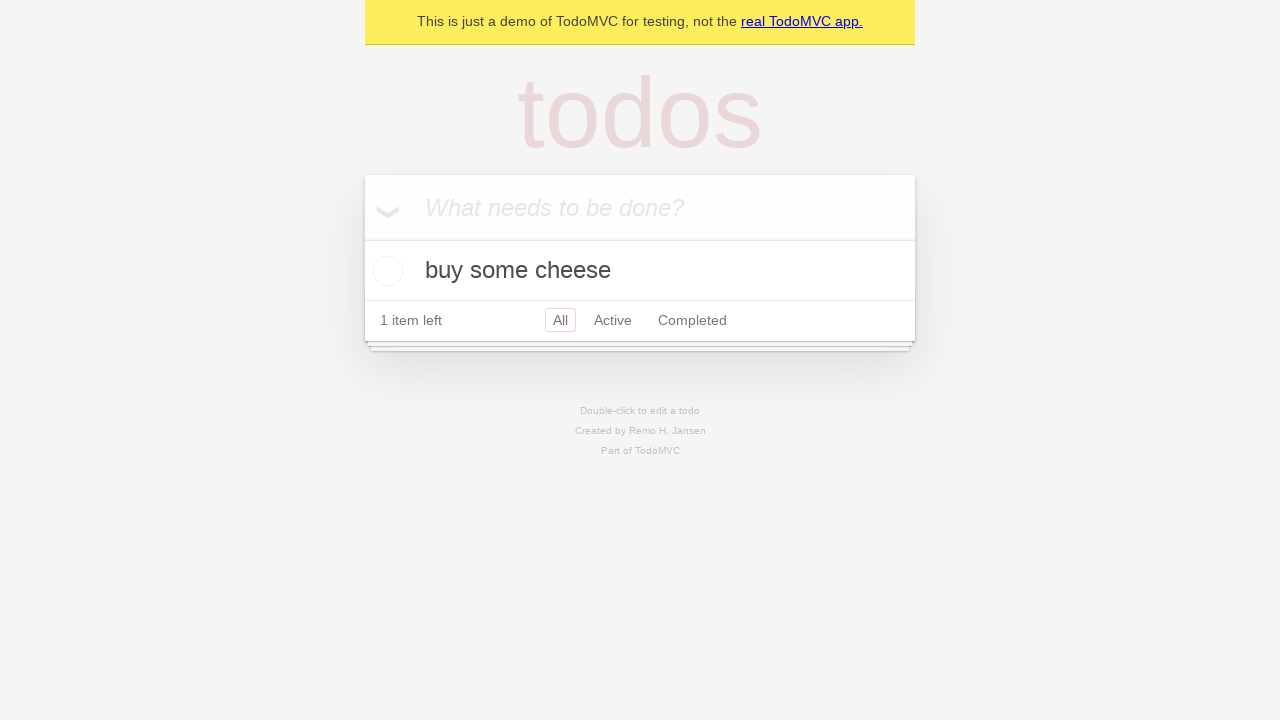

Filled new todo input with 'feed the cat' on .new-todo
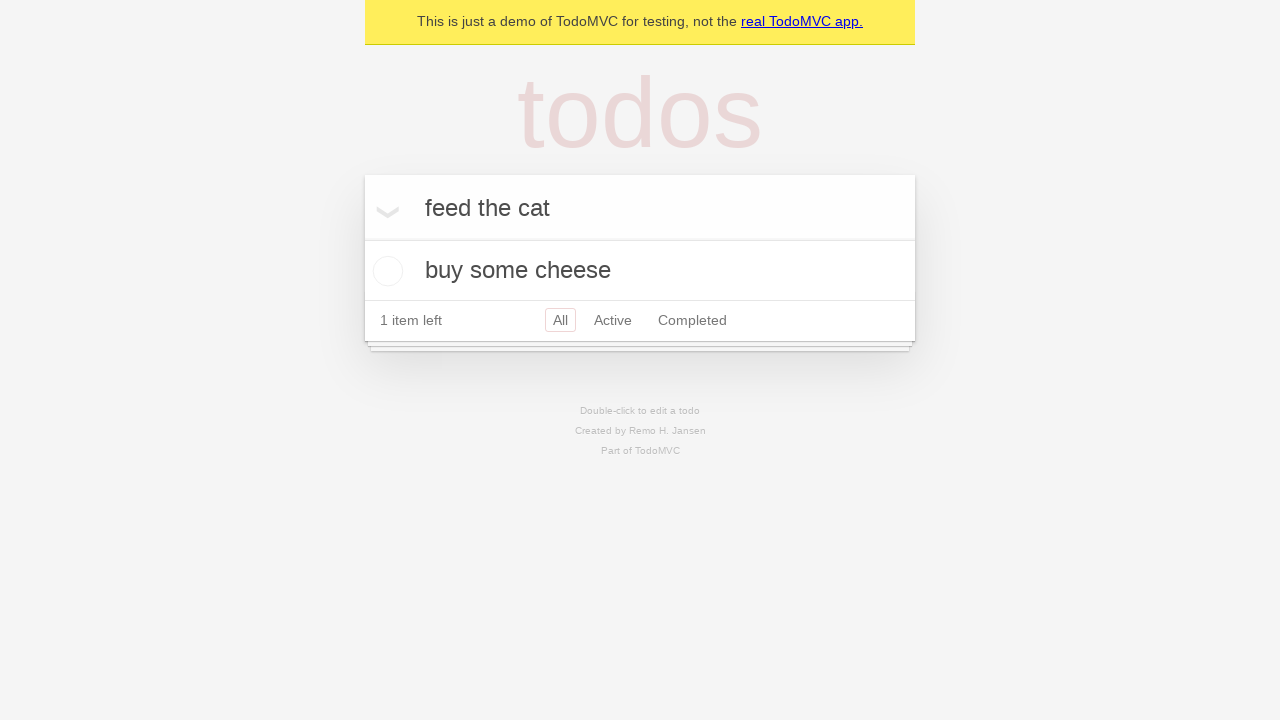

Pressed Enter to create second todo on .new-todo
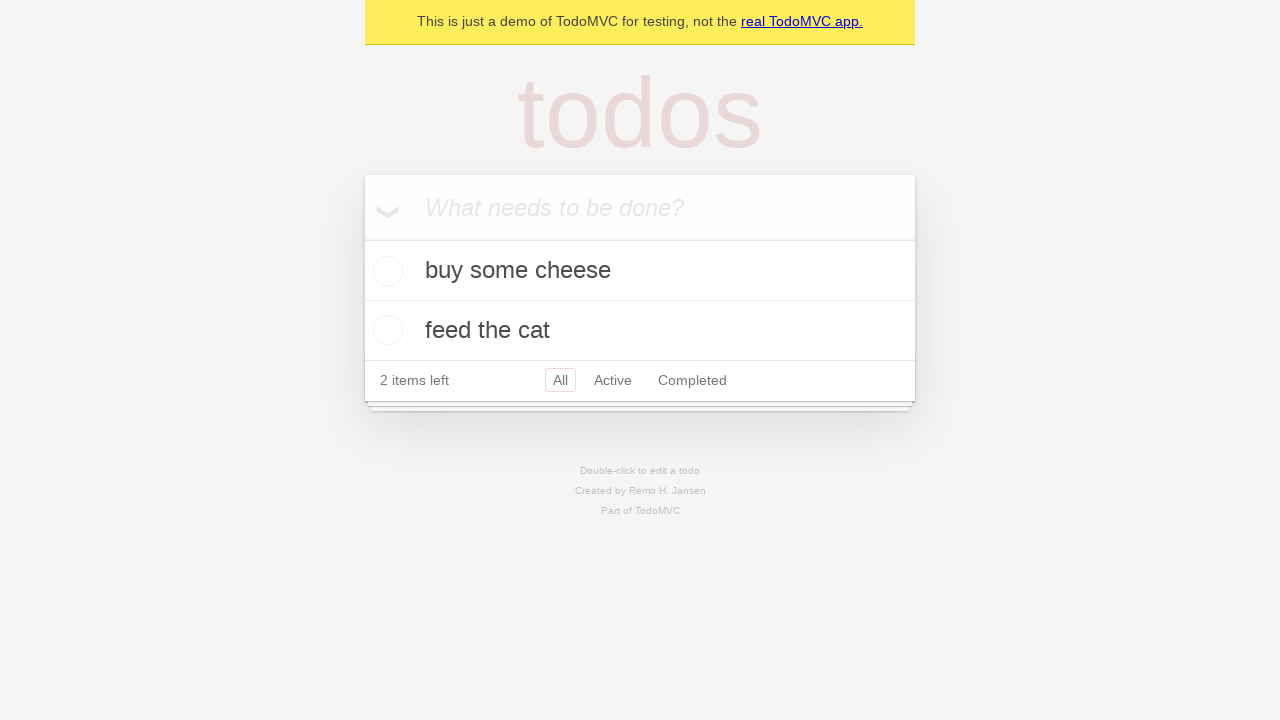

Filled new todo input with 'book a doctors appointment' on .new-todo
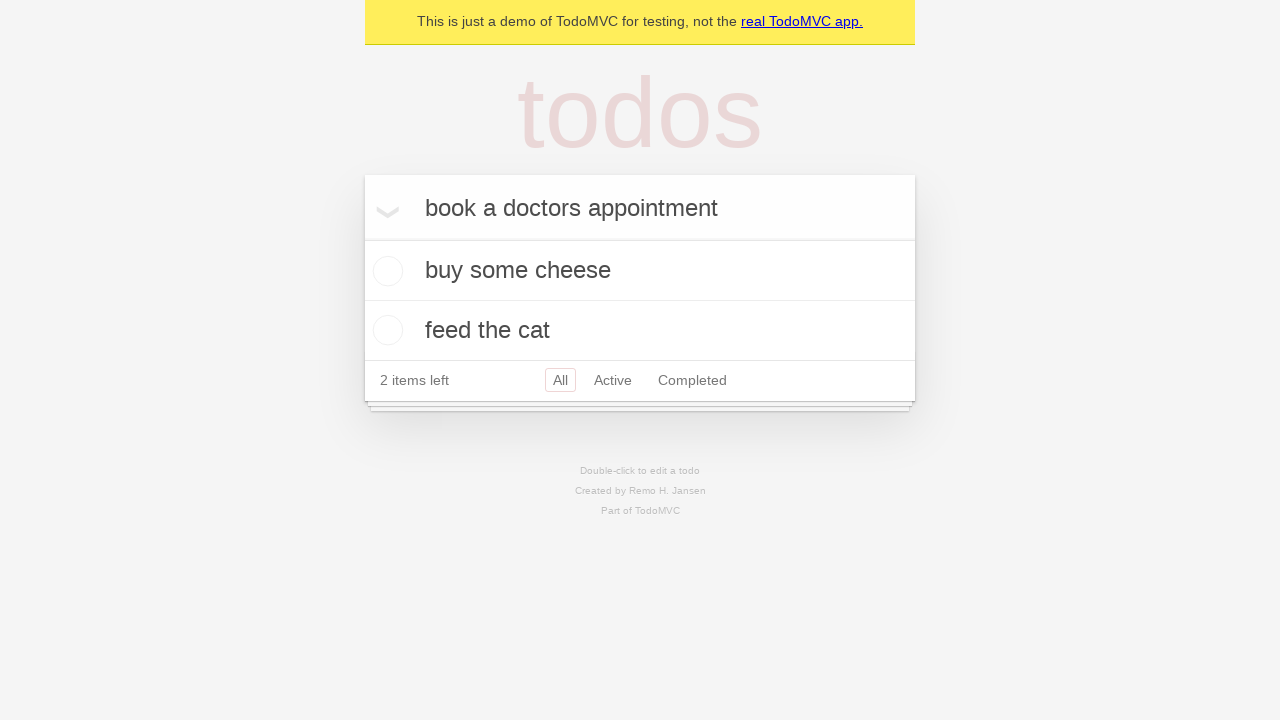

Pressed Enter to create third todo on .new-todo
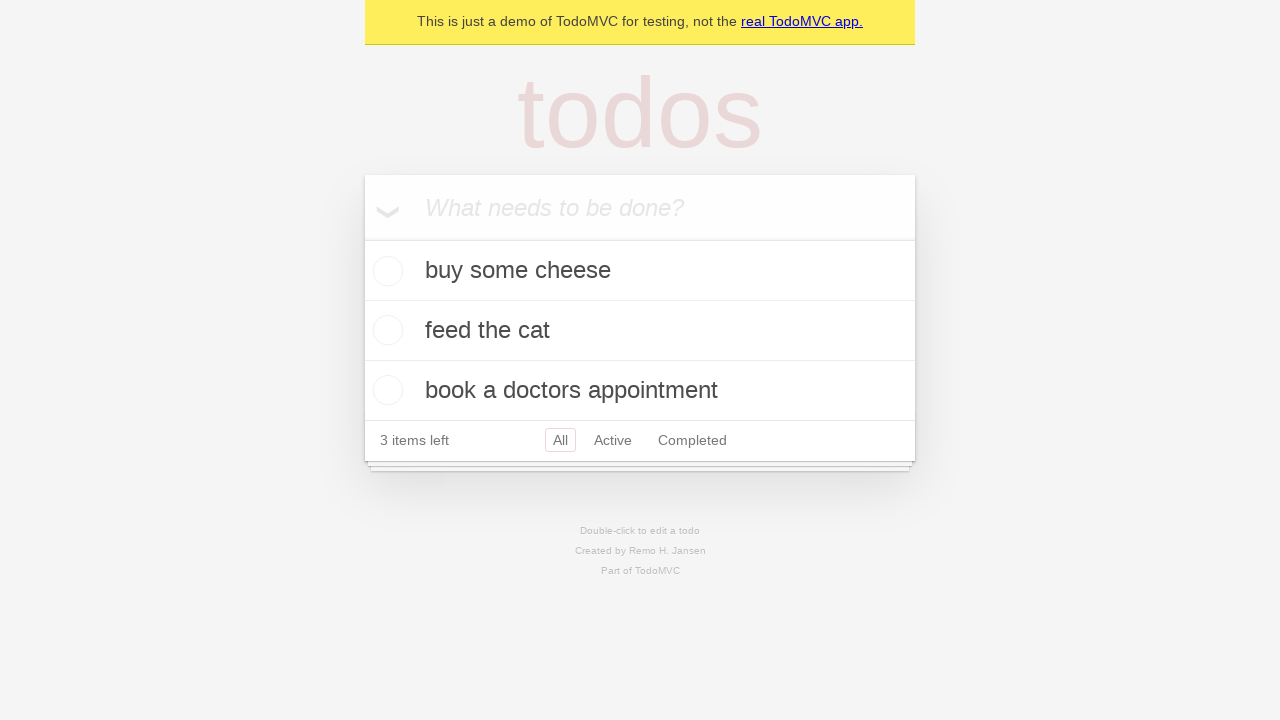

Double-clicked second todo to enter edit mode at (640, 331) on .todo-list li >> nth=1
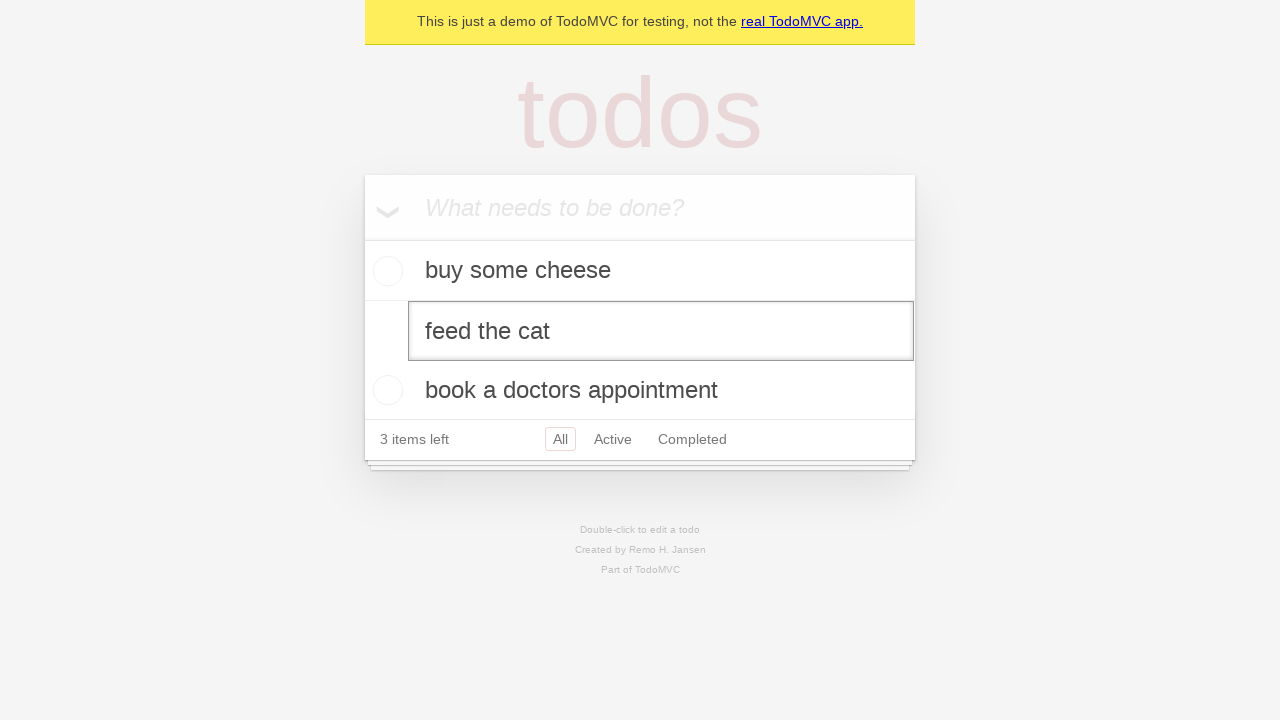

Filled edit input with 'buy some sausages' on .todo-list li >> nth=1 >> .edit
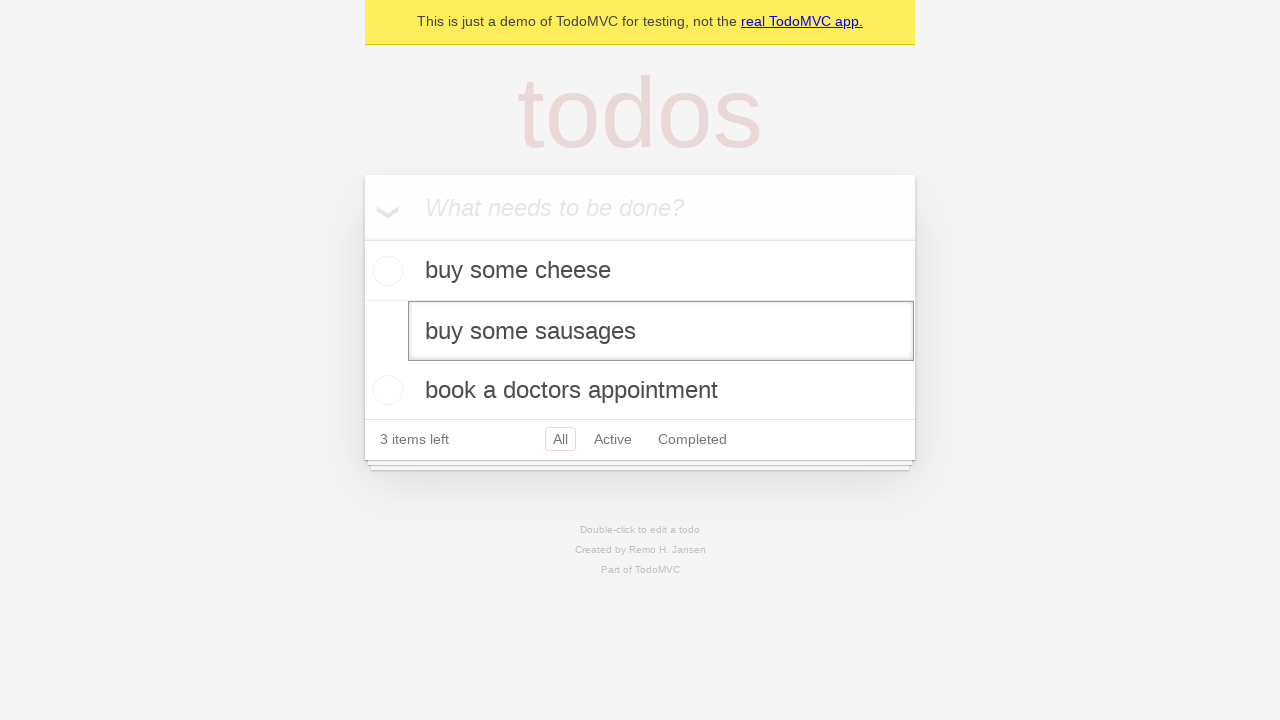

Dispatched blur event to save edit
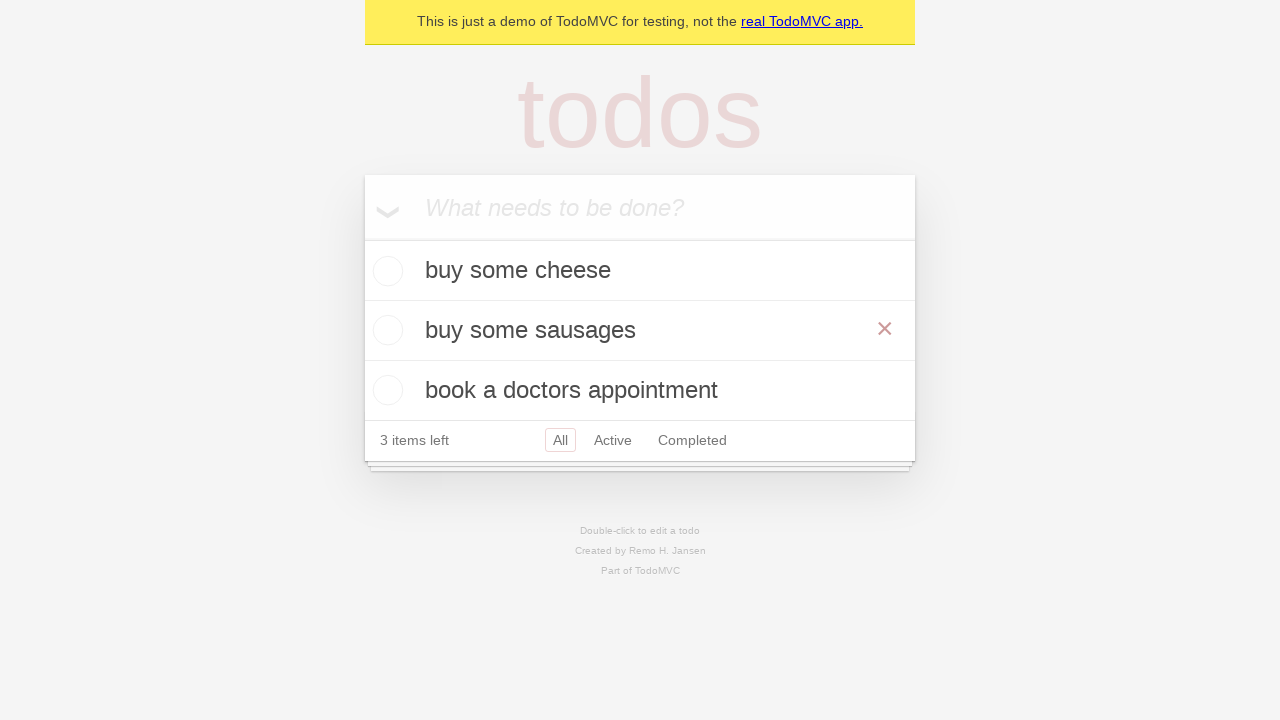

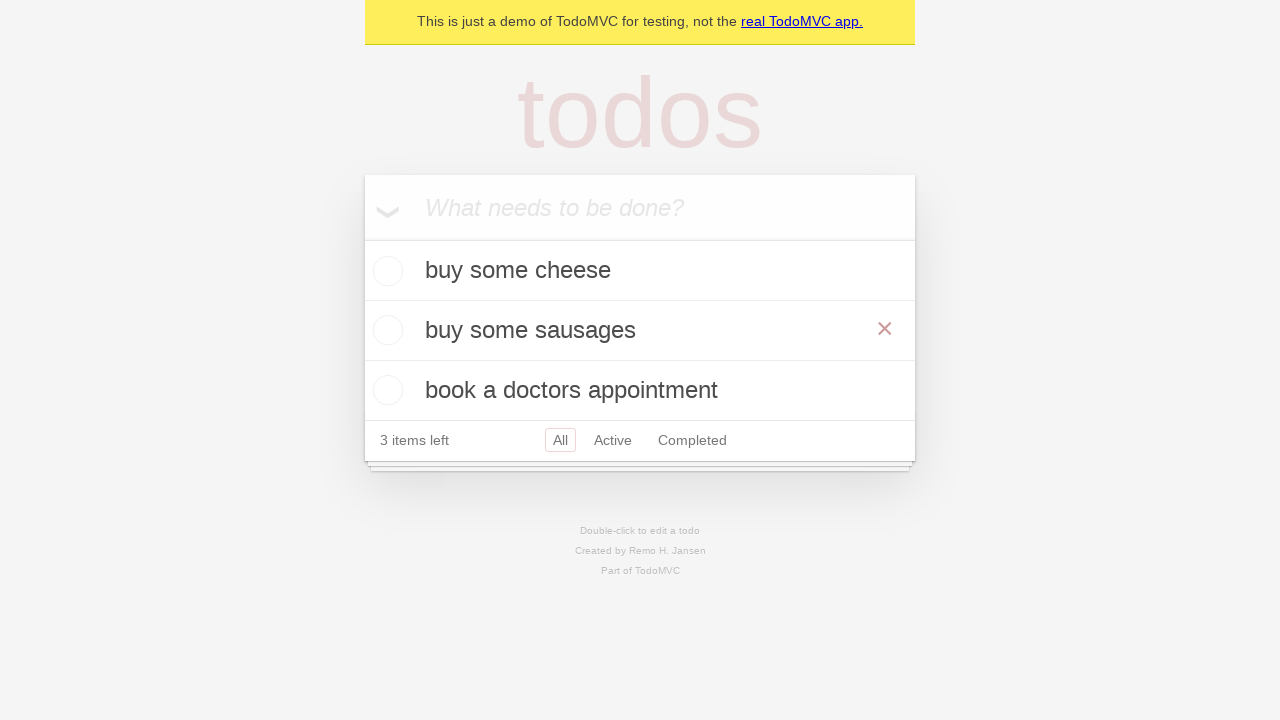